Tests JavaScript prompt dialog handling by clicking a button that triggers a prompt alert, then dismissing the dialog

Starting URL: https://testpages.herokuapp.com/styled/alerts/alert-test.html

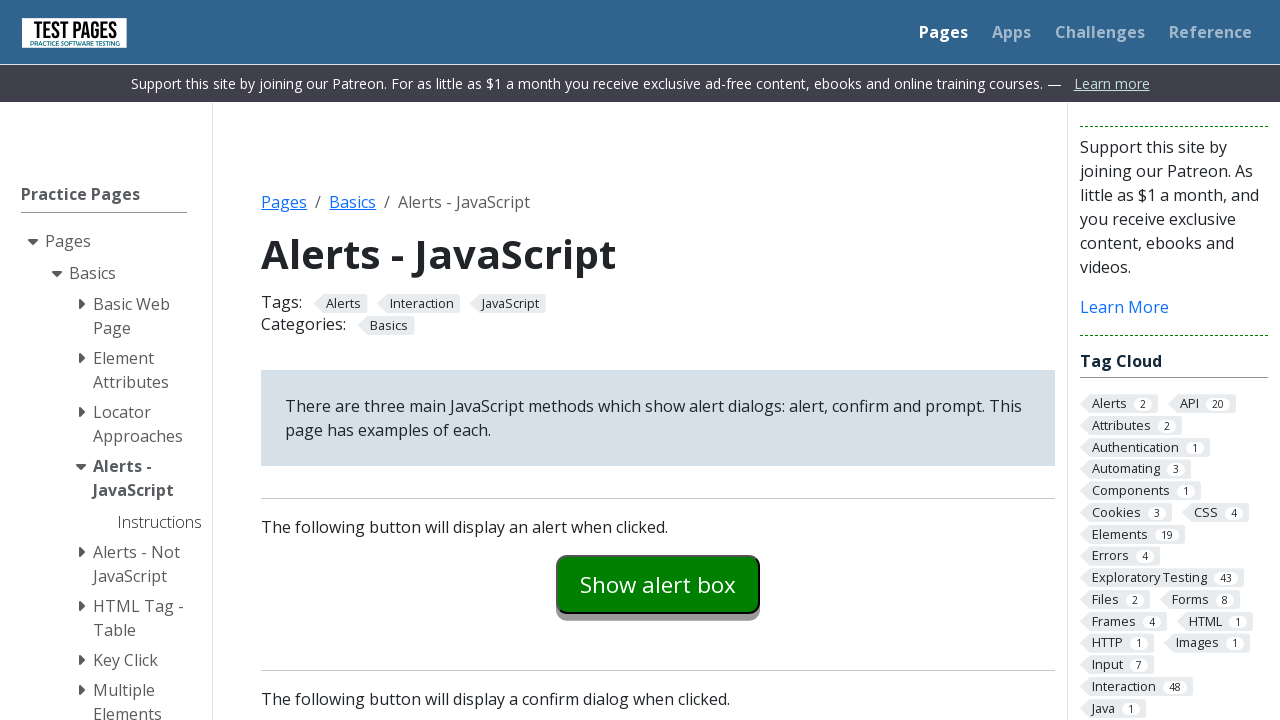

Clicked prompt example button to trigger alert dialog at (658, 360) on #promptexample
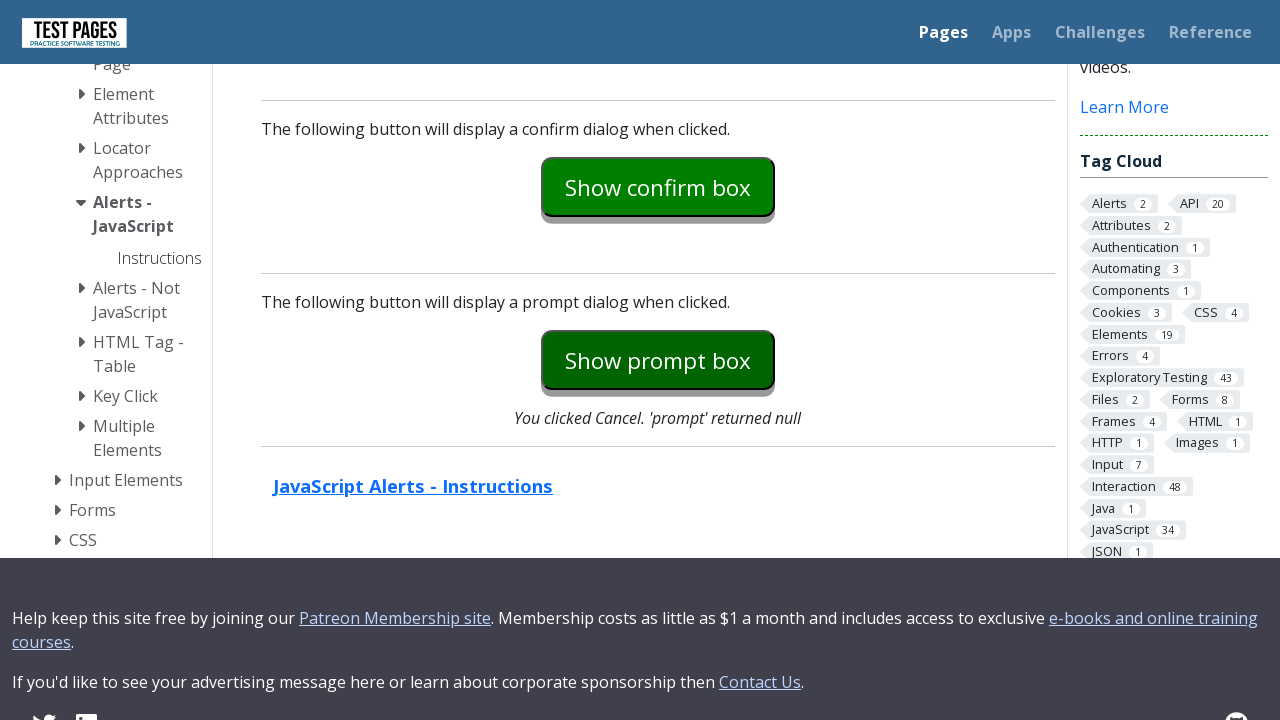

Set up dialog handler to dismiss prompts
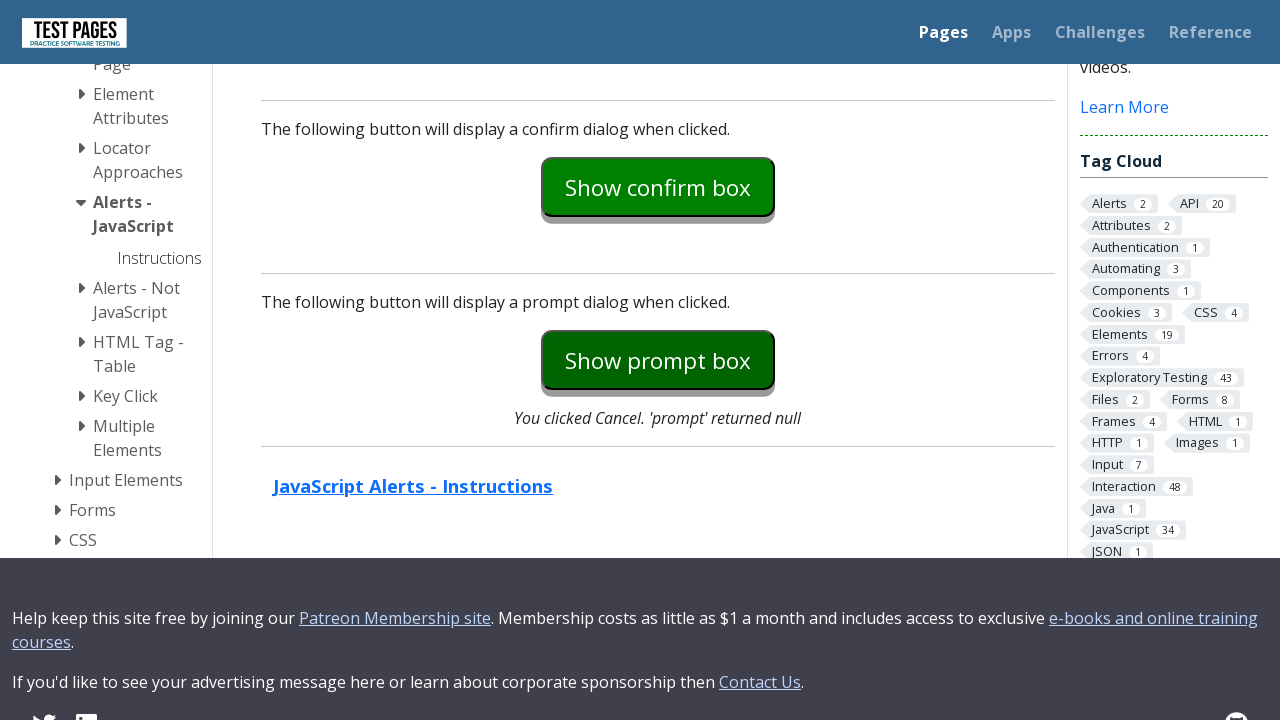

Configured one-time dialog handler to dismiss next prompt
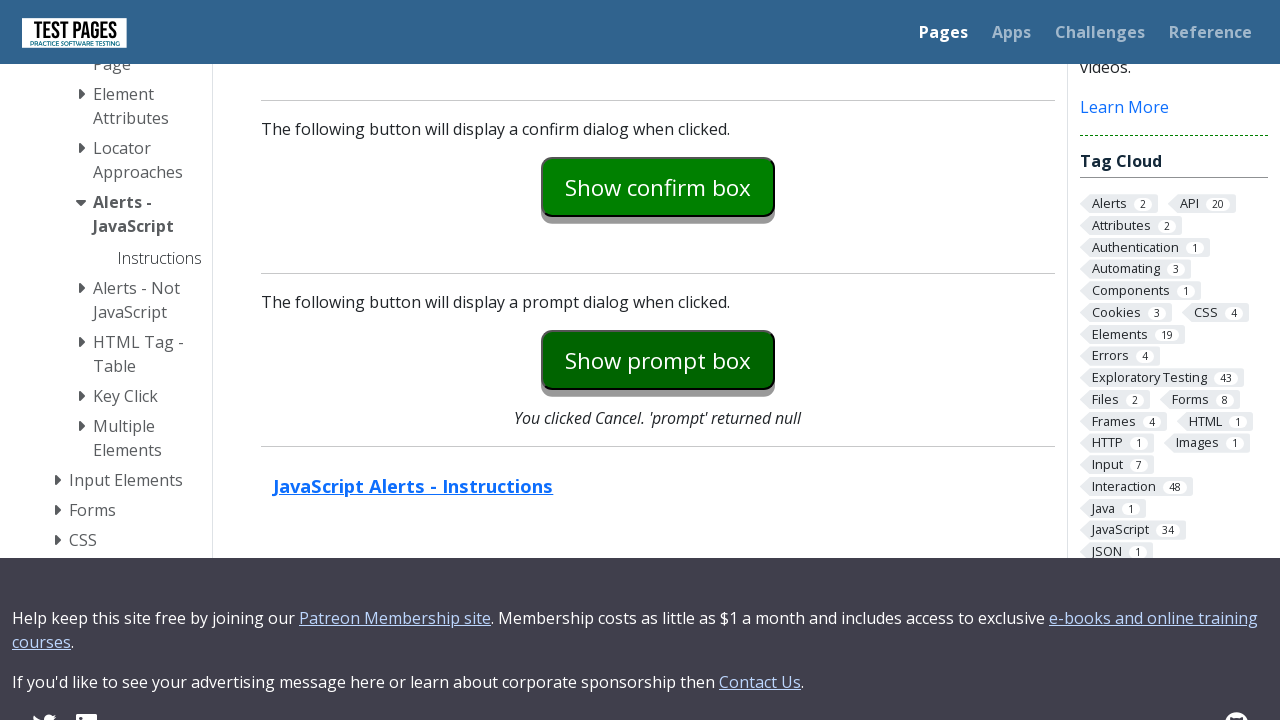

Clicked prompt example button again to trigger and dismiss dialog at (658, 360) on #promptexample
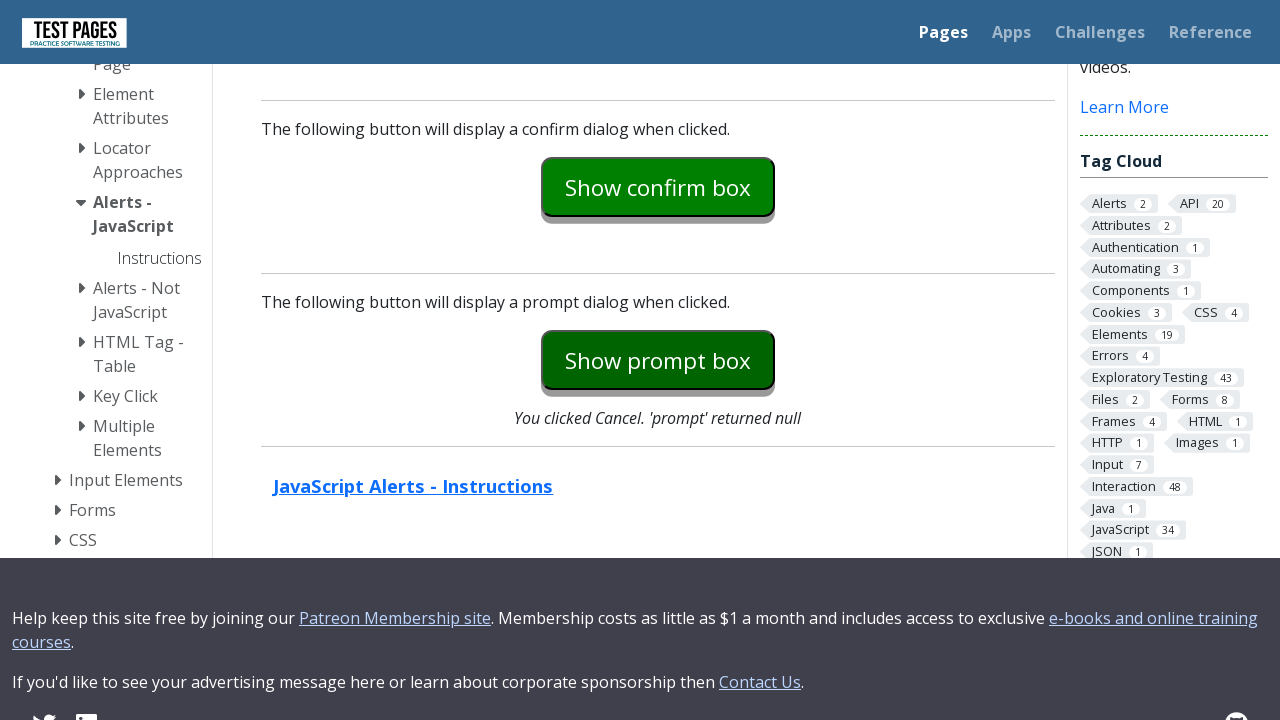

Waited for dialog interaction to complete
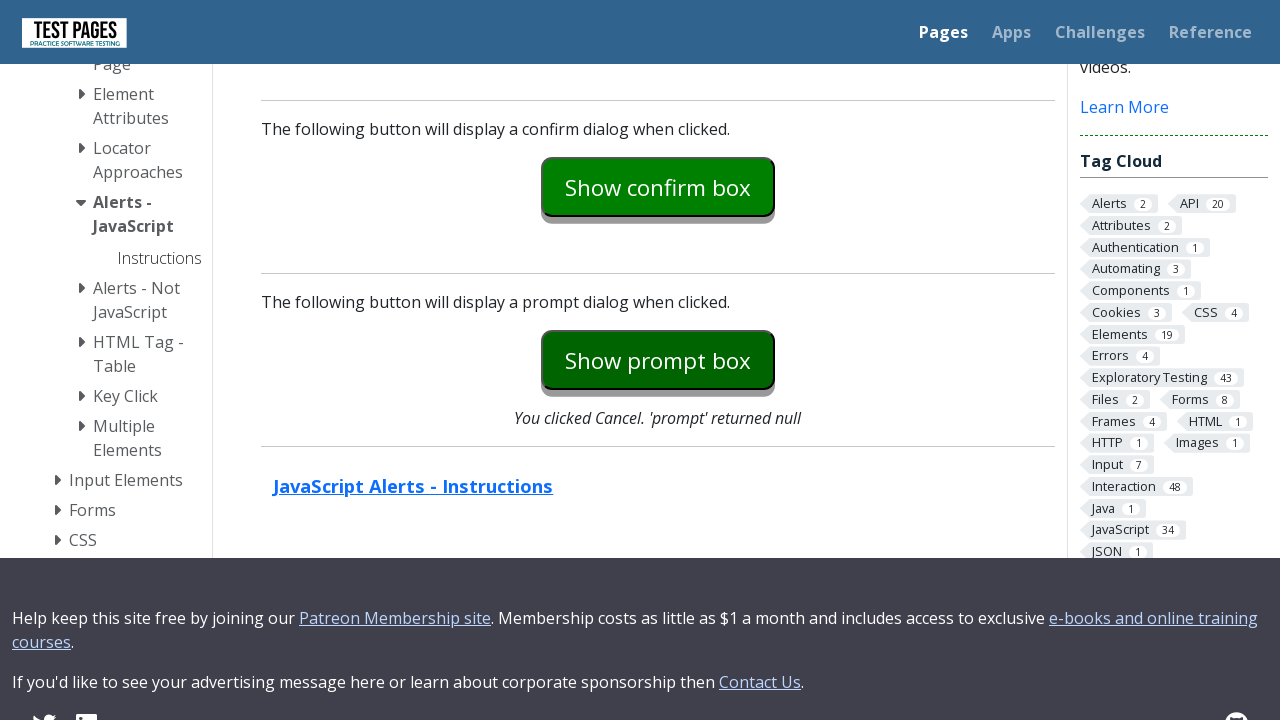

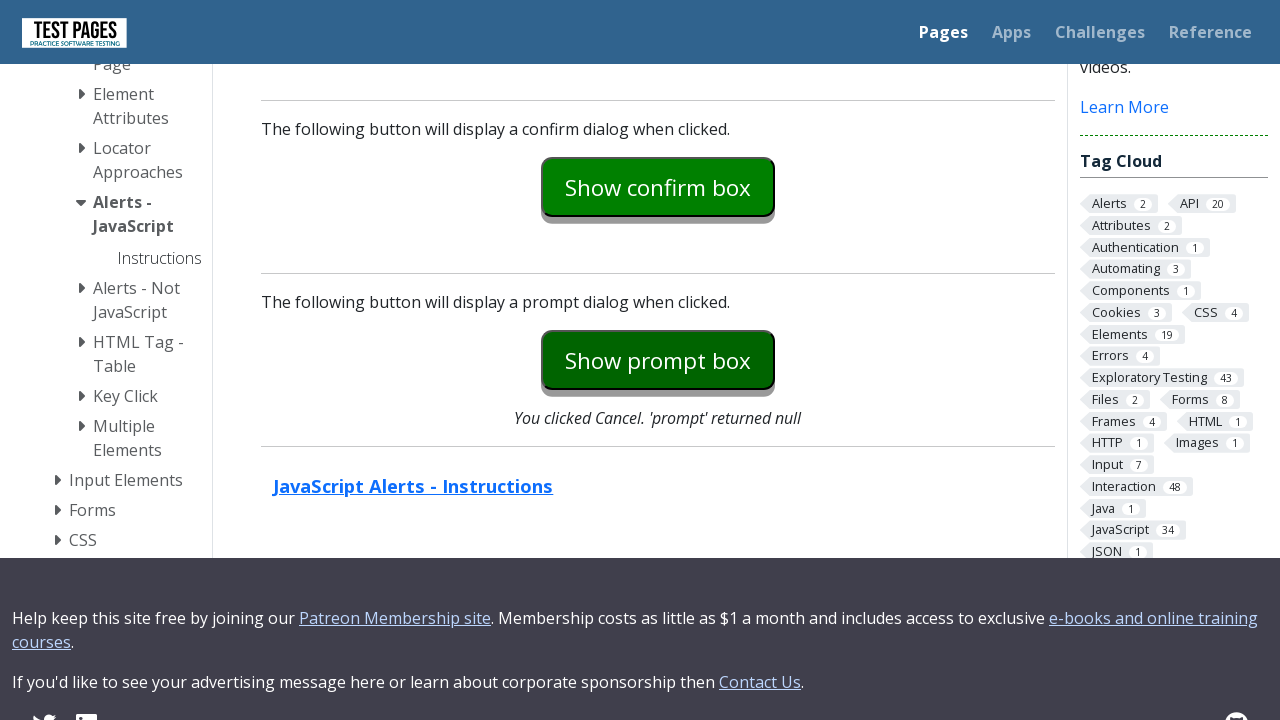